Tests scrolling functionality and validates the sum of values in a fixed header table by comparing calculated sum with displayed total

Starting URL: https://rahulshettyacademy.com/AutomationPractice/

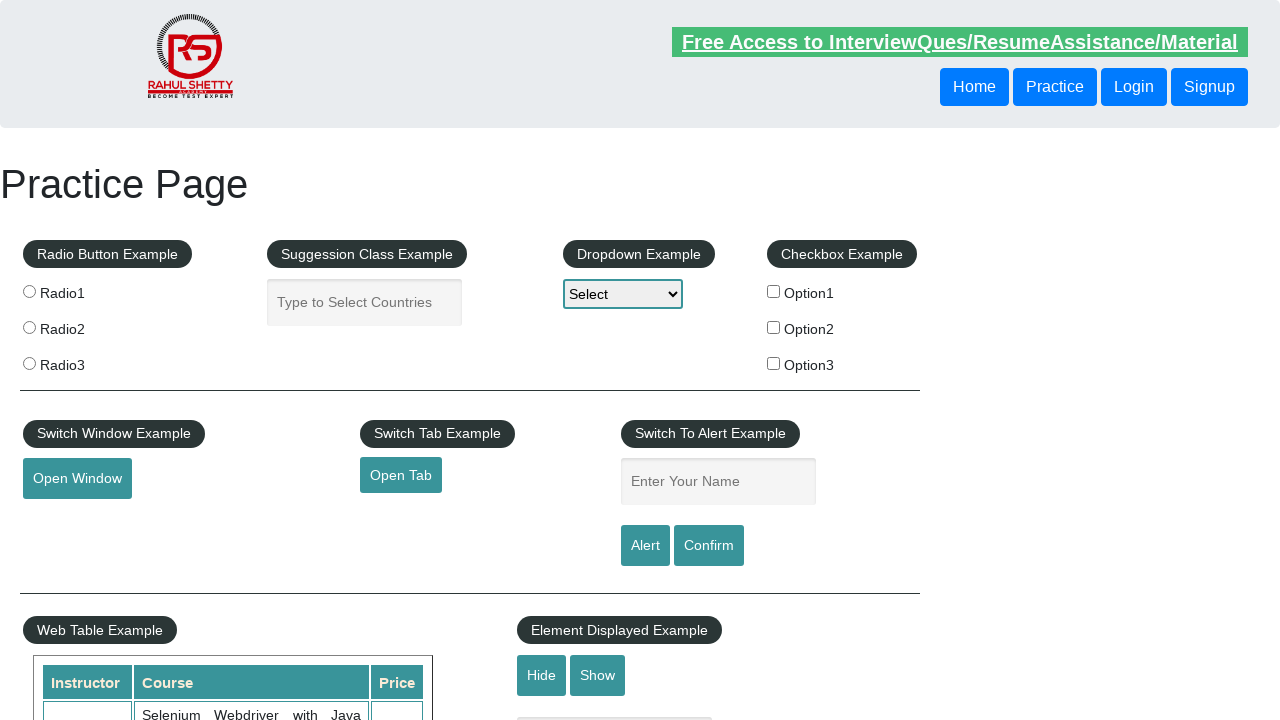

Scrolled down main page by 500 pixels
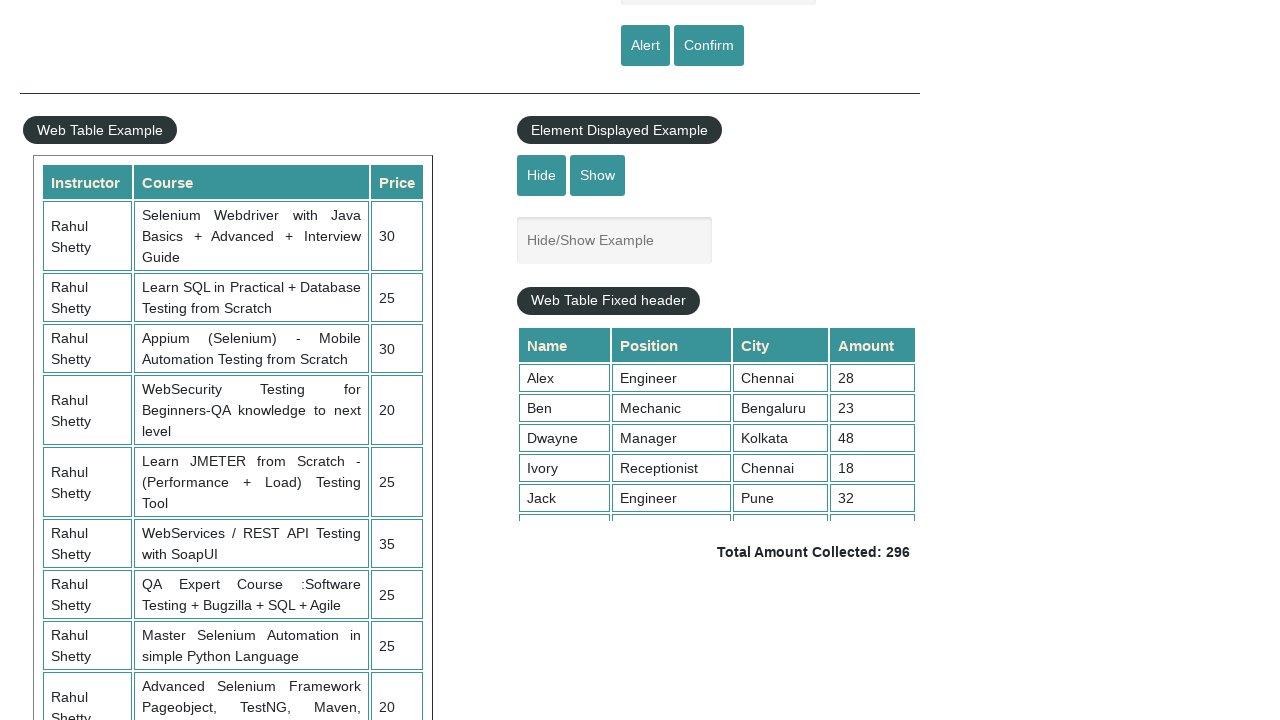

Waited 3 seconds for scroll to complete
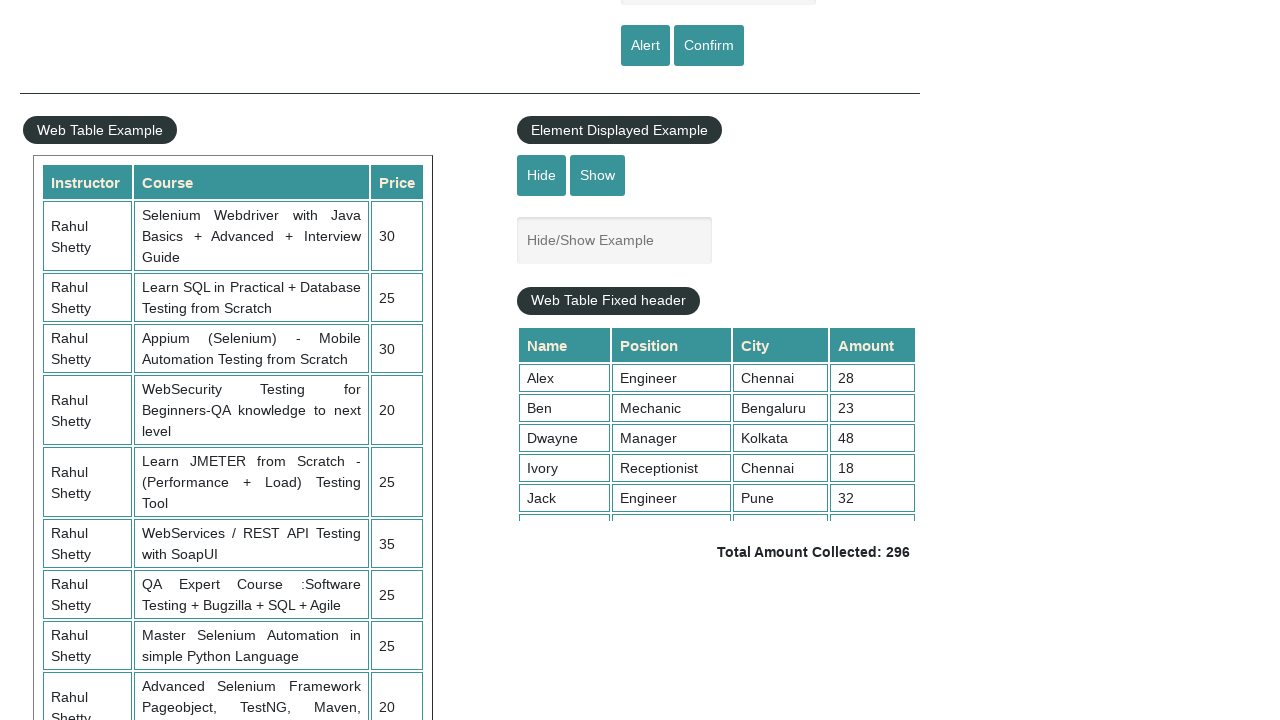

Scrolled within fixed header table by 5000 pixels
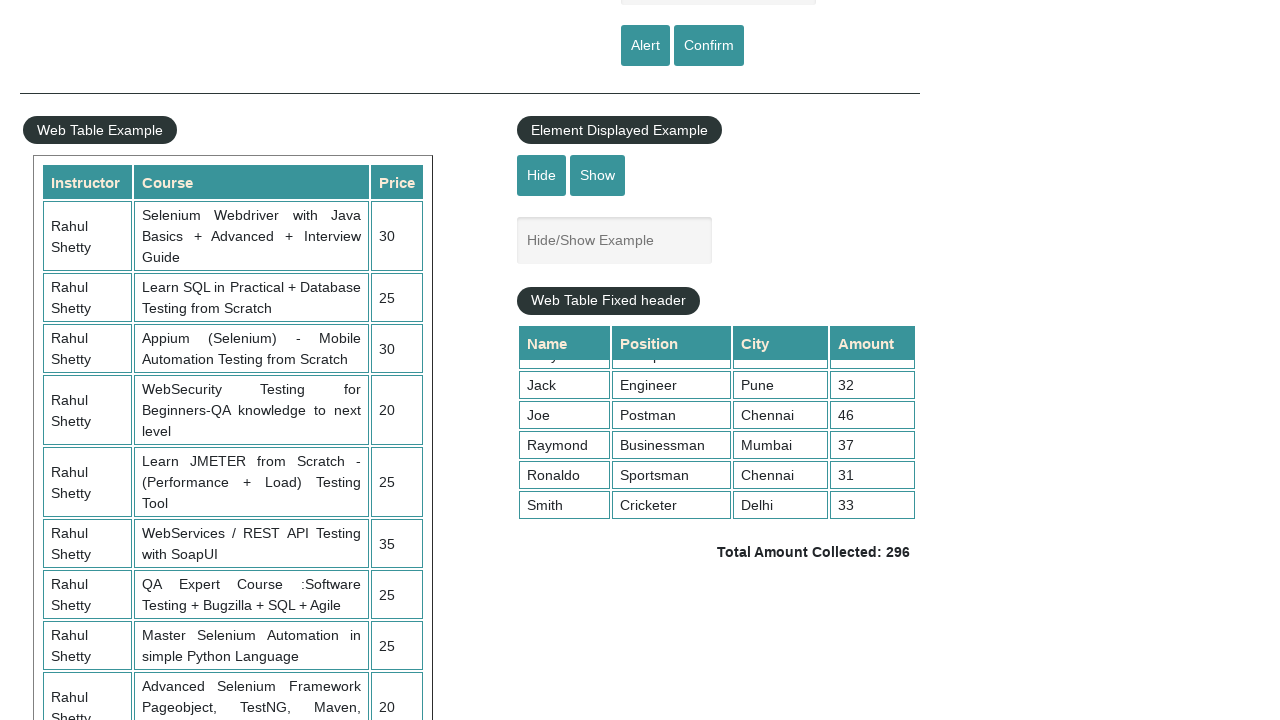

Retrieved all values from 4th column of table
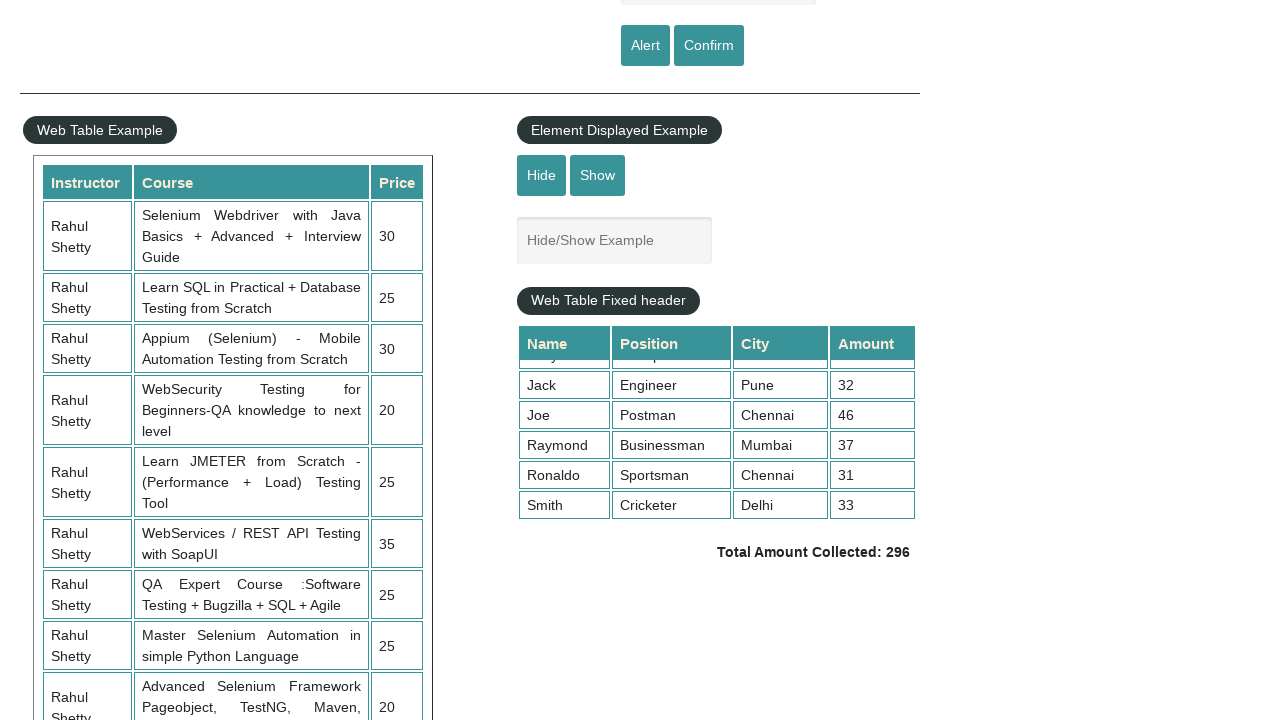

Calculated sum of table values: 296
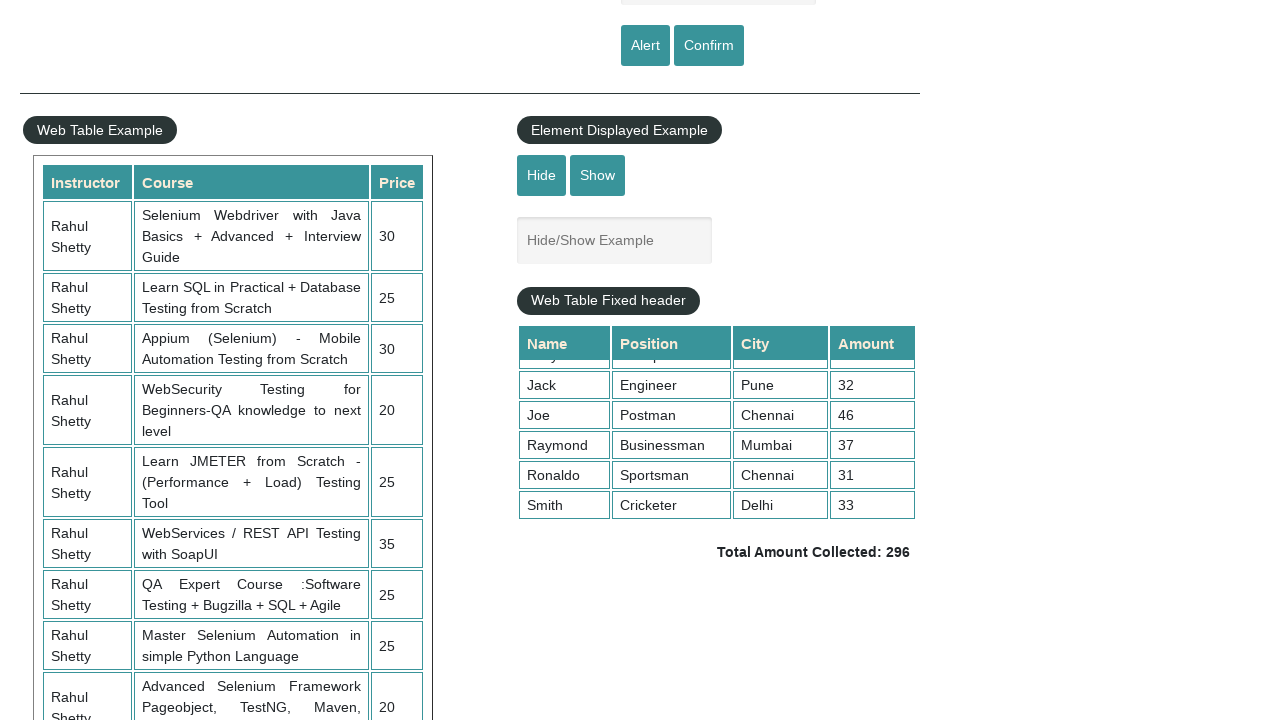

Retrieved displayed total amount text
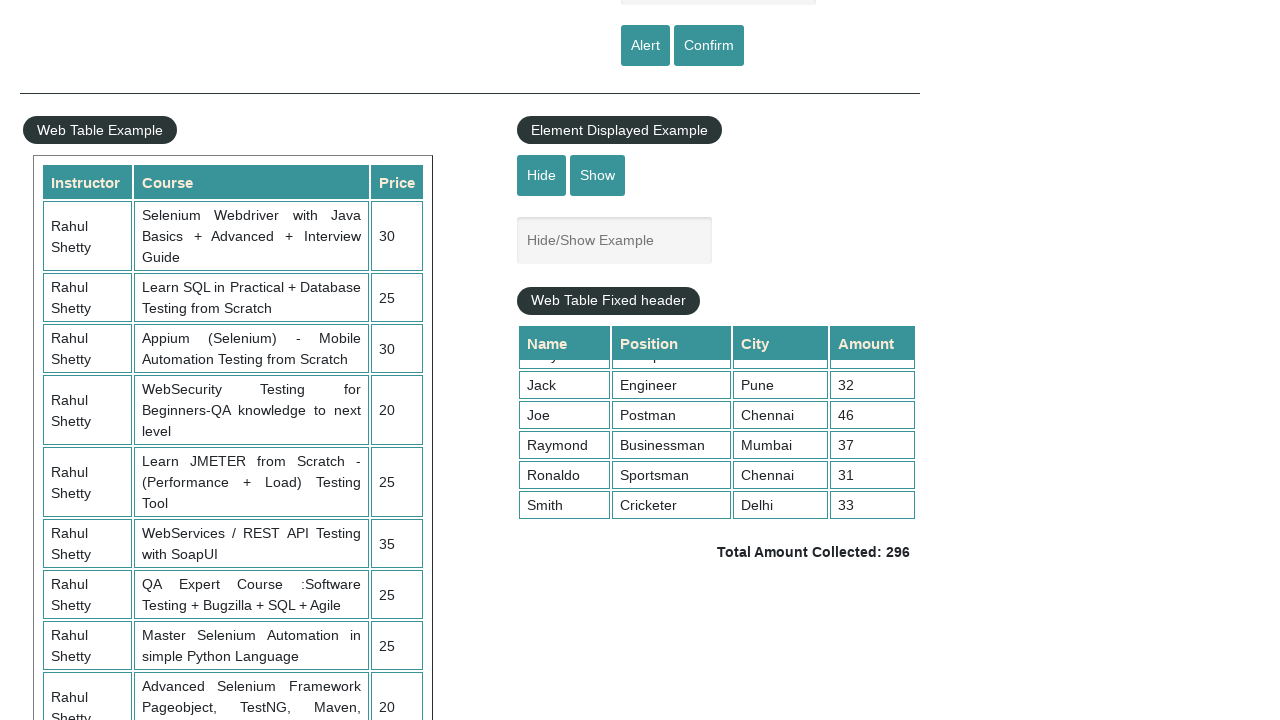

Extracted displayed total value: 296
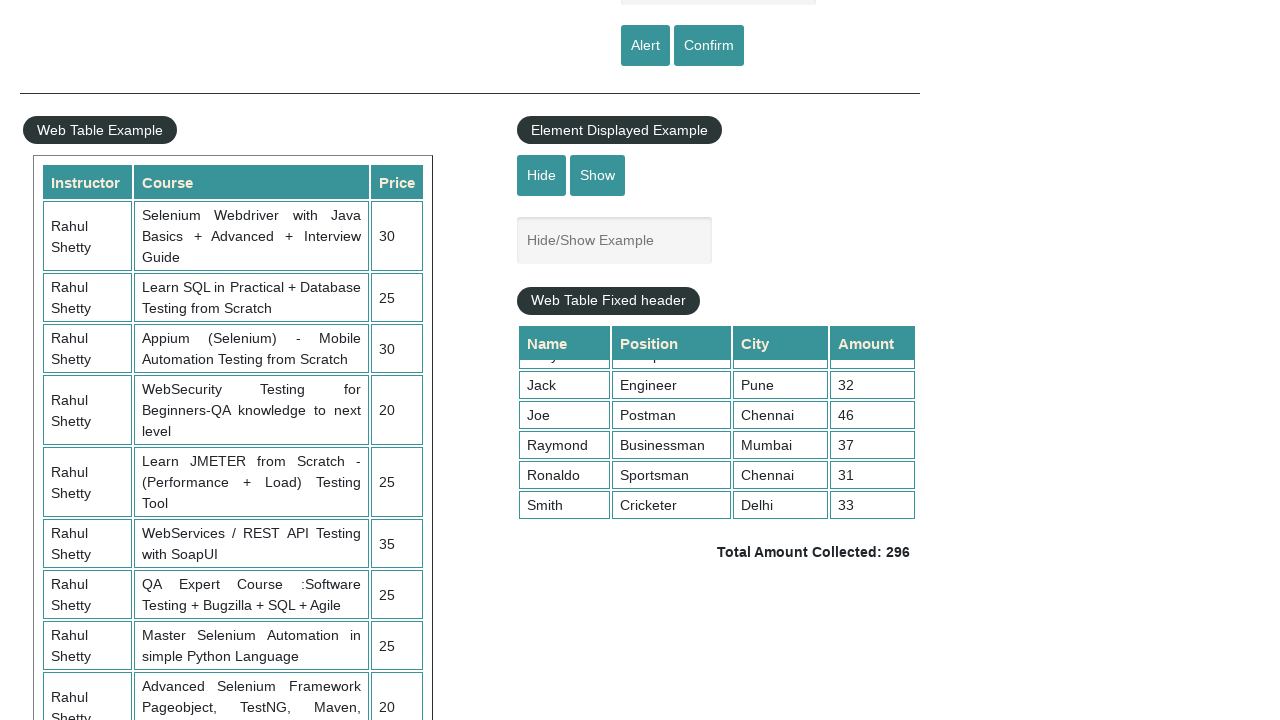

Verified calculated sum (296) matches displayed total (296)
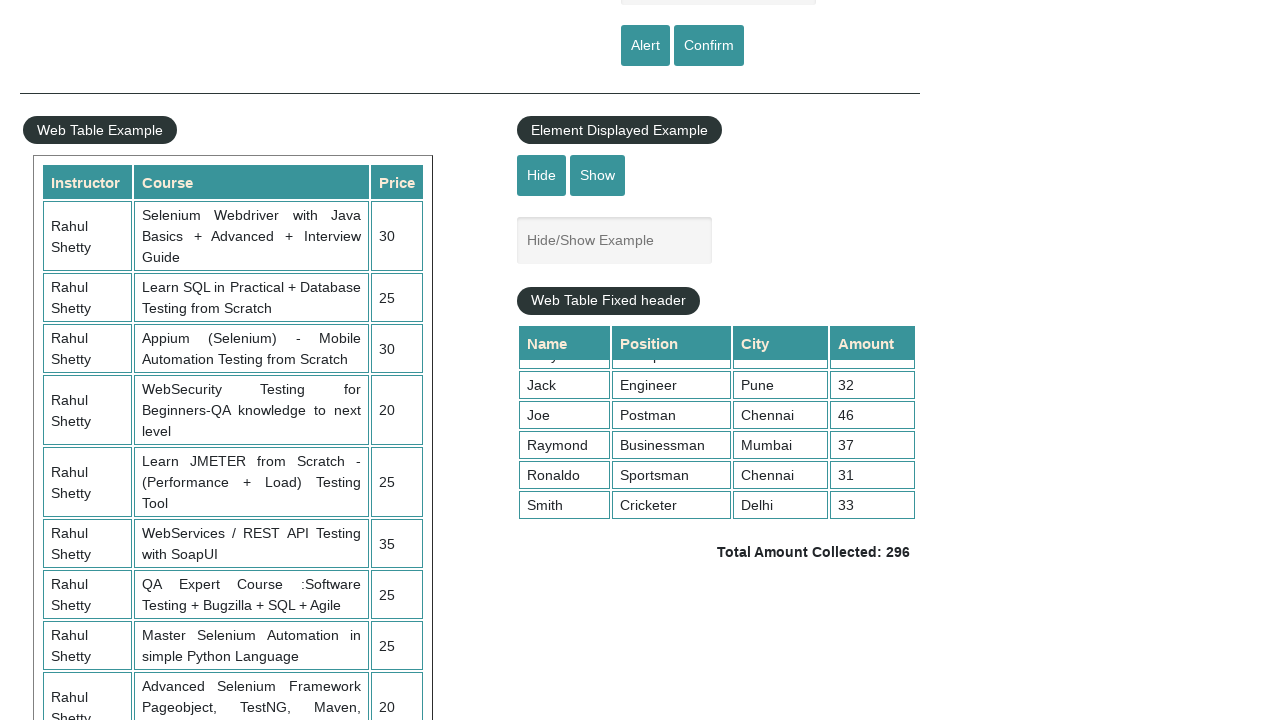

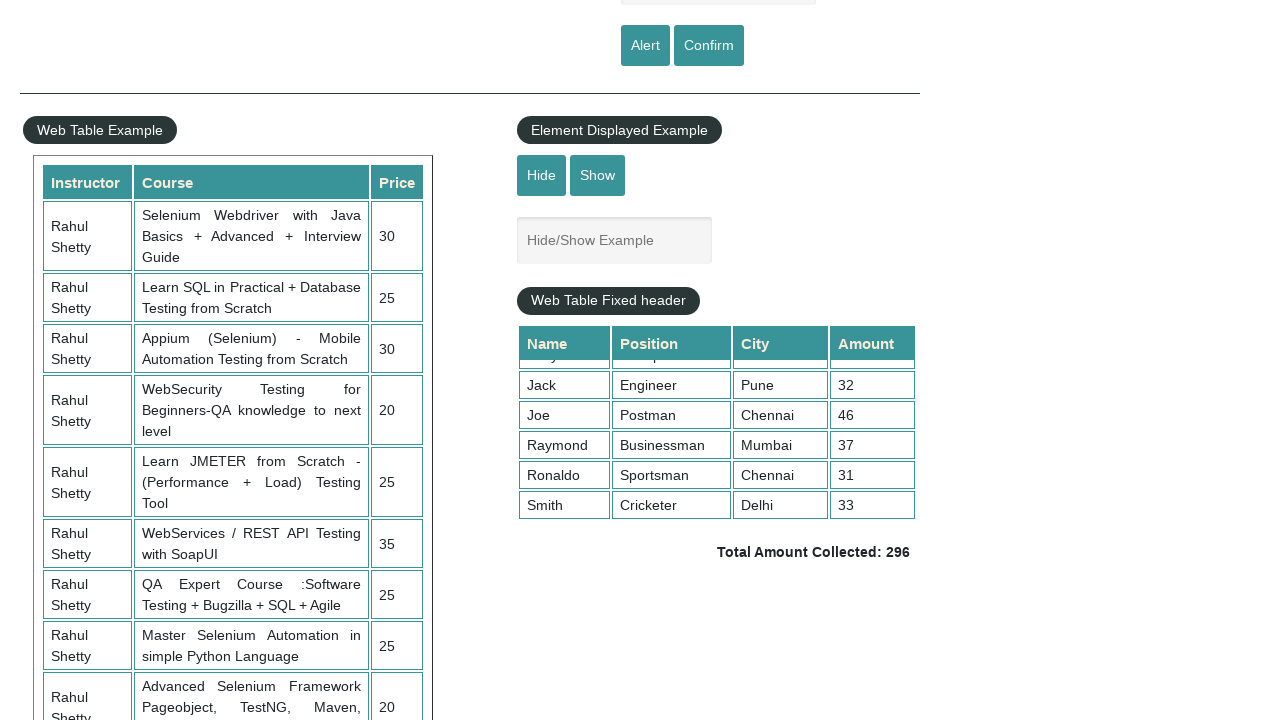